Tests JavaScript alert handling by clicking a button to trigger an alert and then dismissing it

Starting URL: http://the-internet.herokuapp.com/javascript_alerts

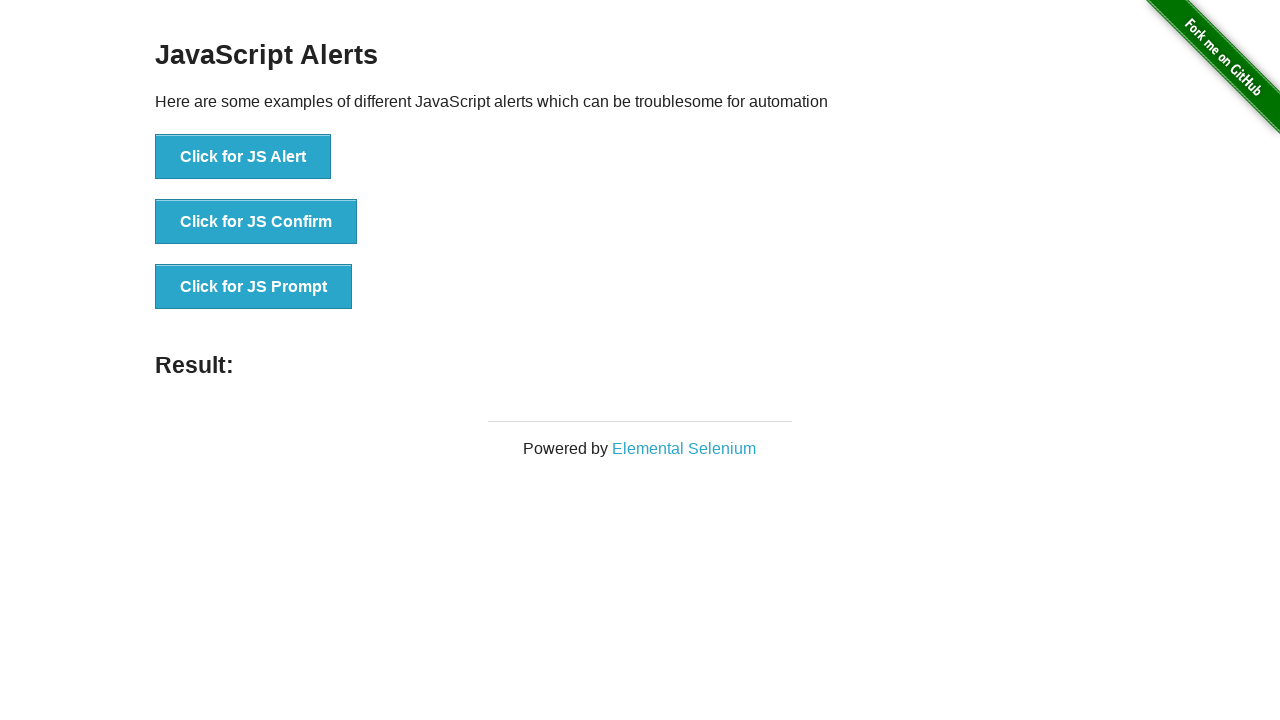

Clicked button to trigger JavaScript alert at (243, 157) on xpath=//button[text()='Click for JS Alert']
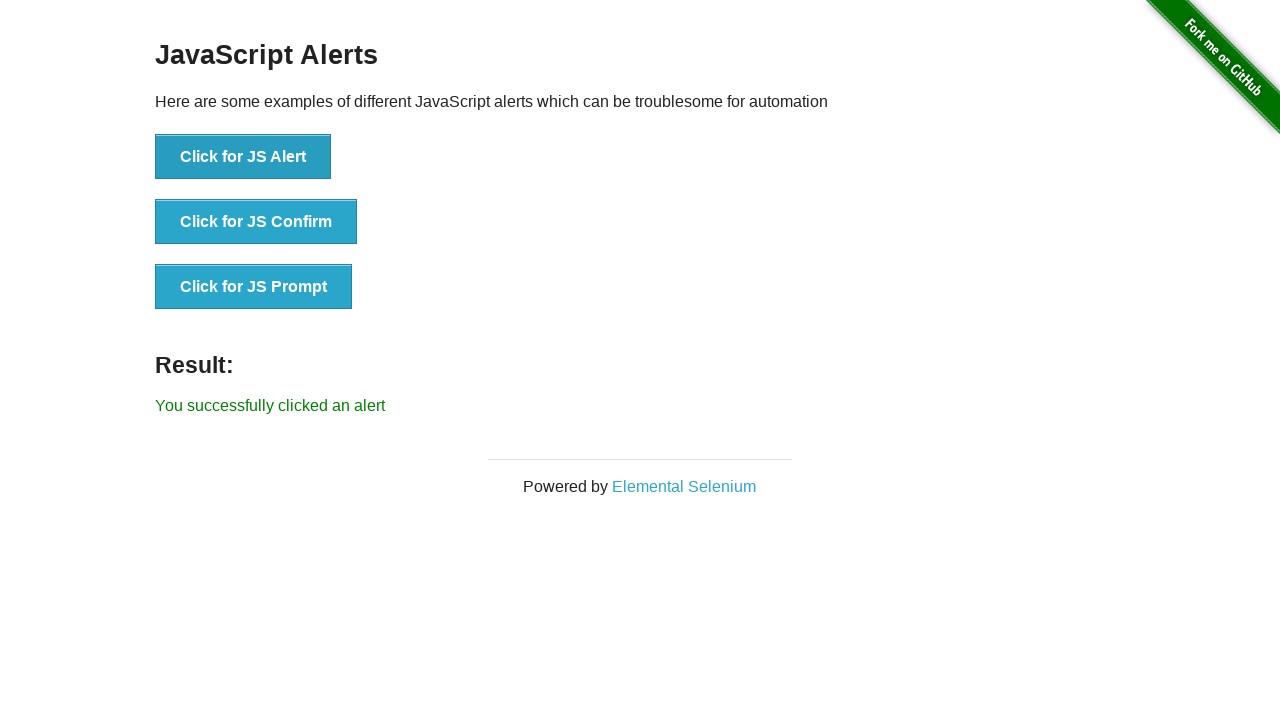

Set up dialog handler to dismiss alert
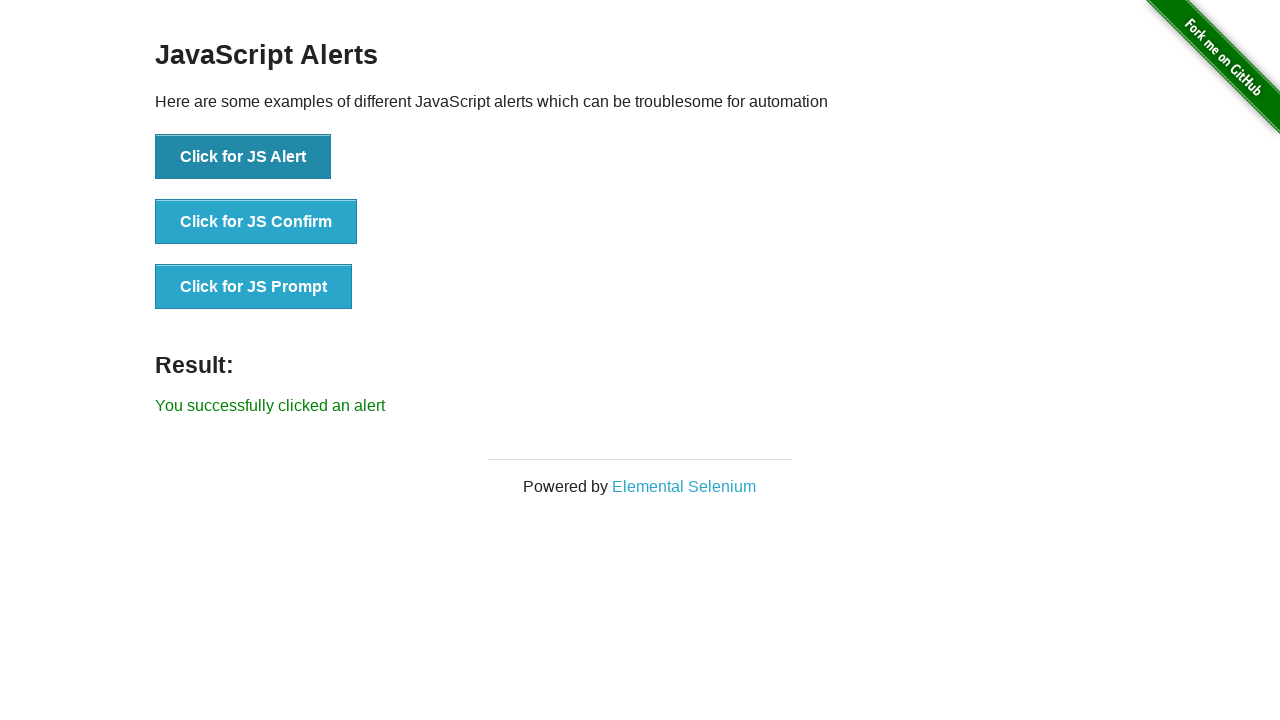

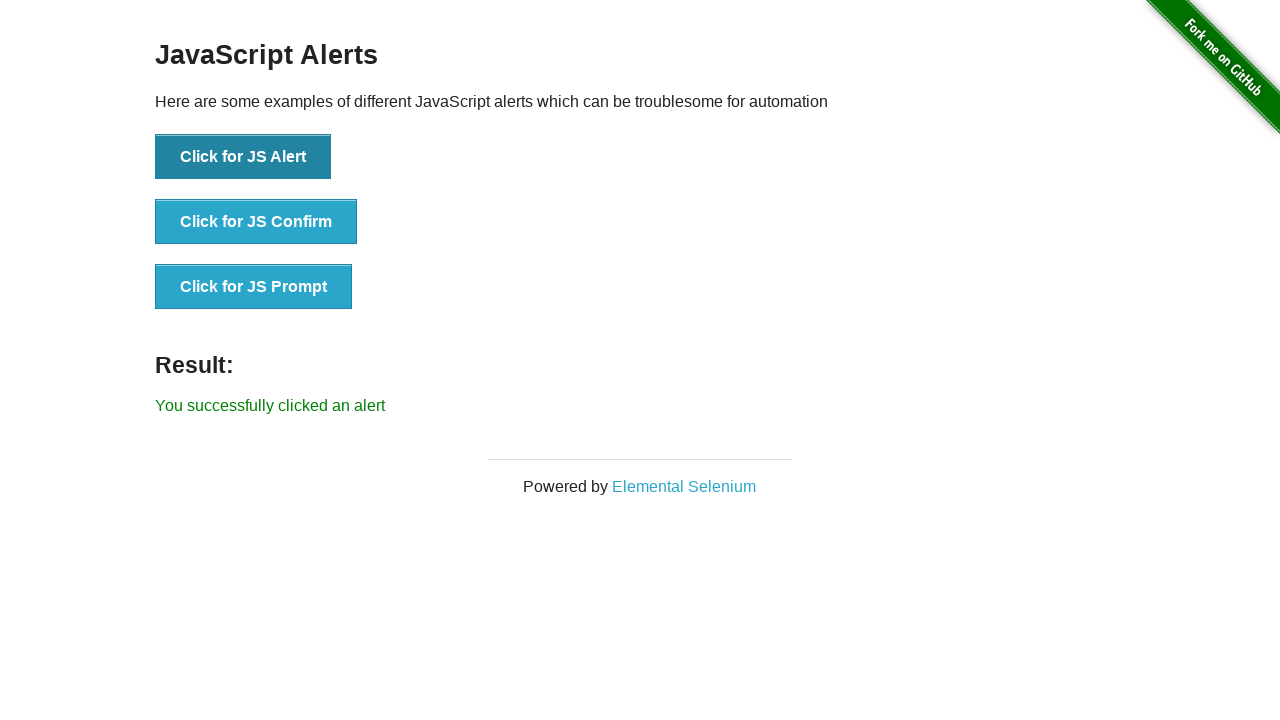